Tests an e-commerce cart workflow where items are added, a purchase attempt fails due to insufficient credit, an item is removed to reduce the total, and then the purchase completes successfully.

Starting URL: https://enviopack-challenge-frontend-leotardi.netlify.app/

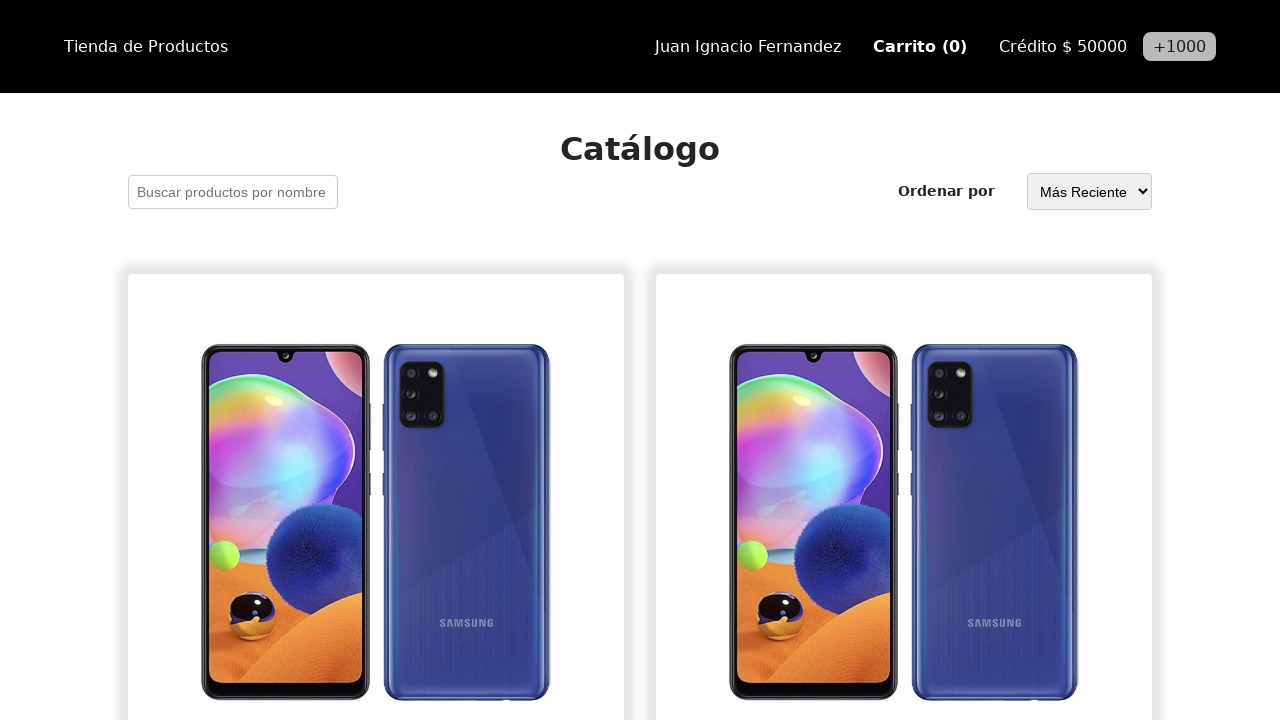

Clicked 'Agregar al carrito' button for first item at (376, 360) on internal:role=button[name="Agregar al carrito"s] >> nth=0
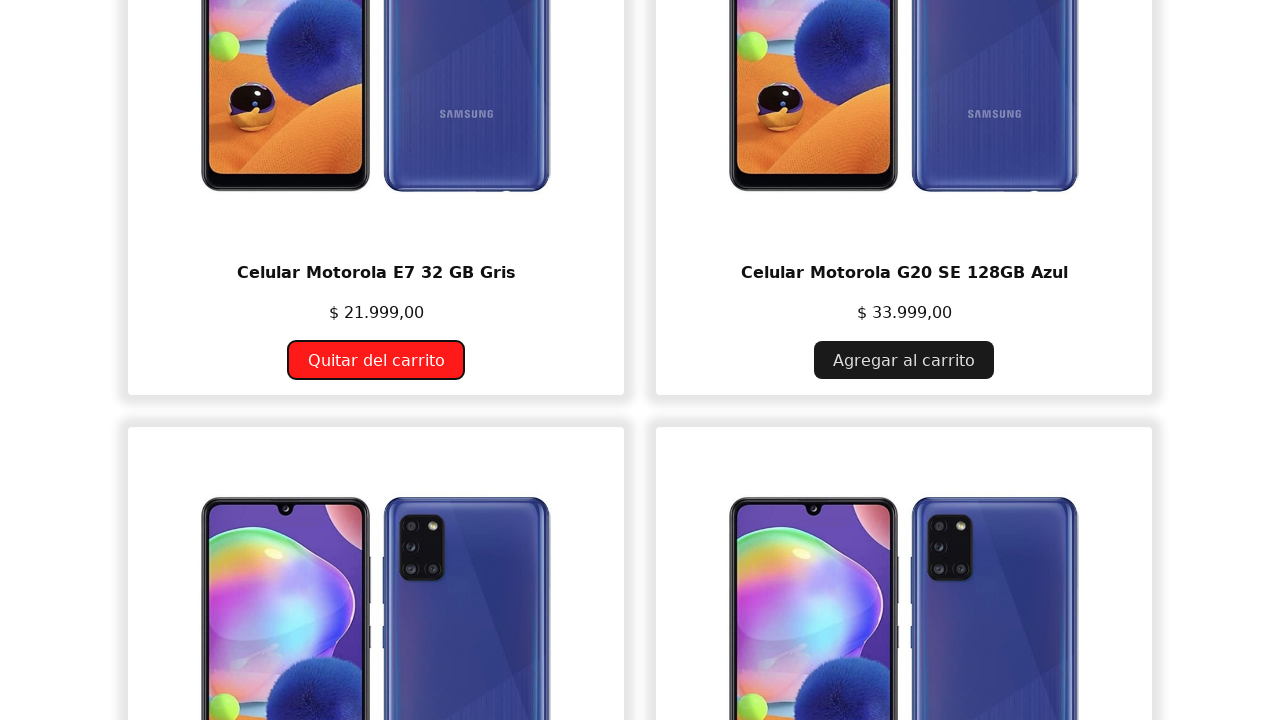

Clicked 'Agregar al carrito' button for second item at (376, 360) on internal:role=button[name="Agregar al carrito"s] >> nth=1
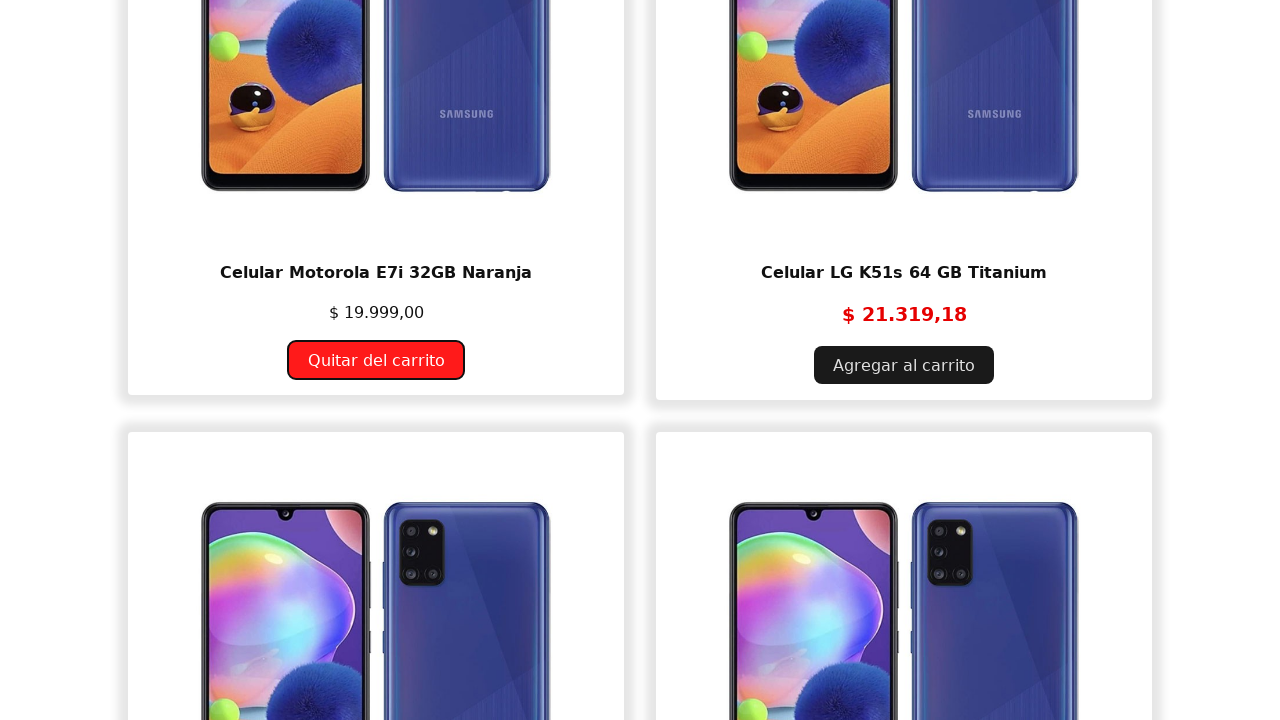

Clicked 'Agregar al carrito' button for third item at (376, 360) on internal:role=button[name="Agregar al carrito"s] >> nth=2
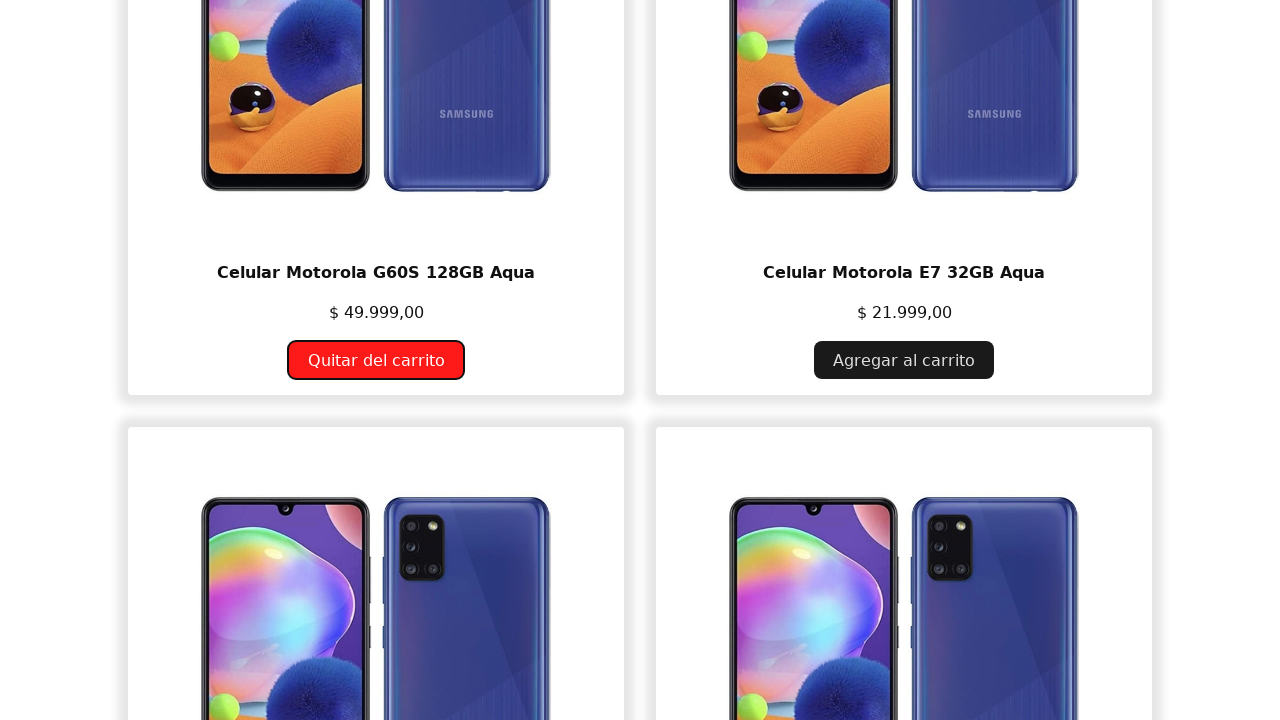

Cart link updated to show 3 items
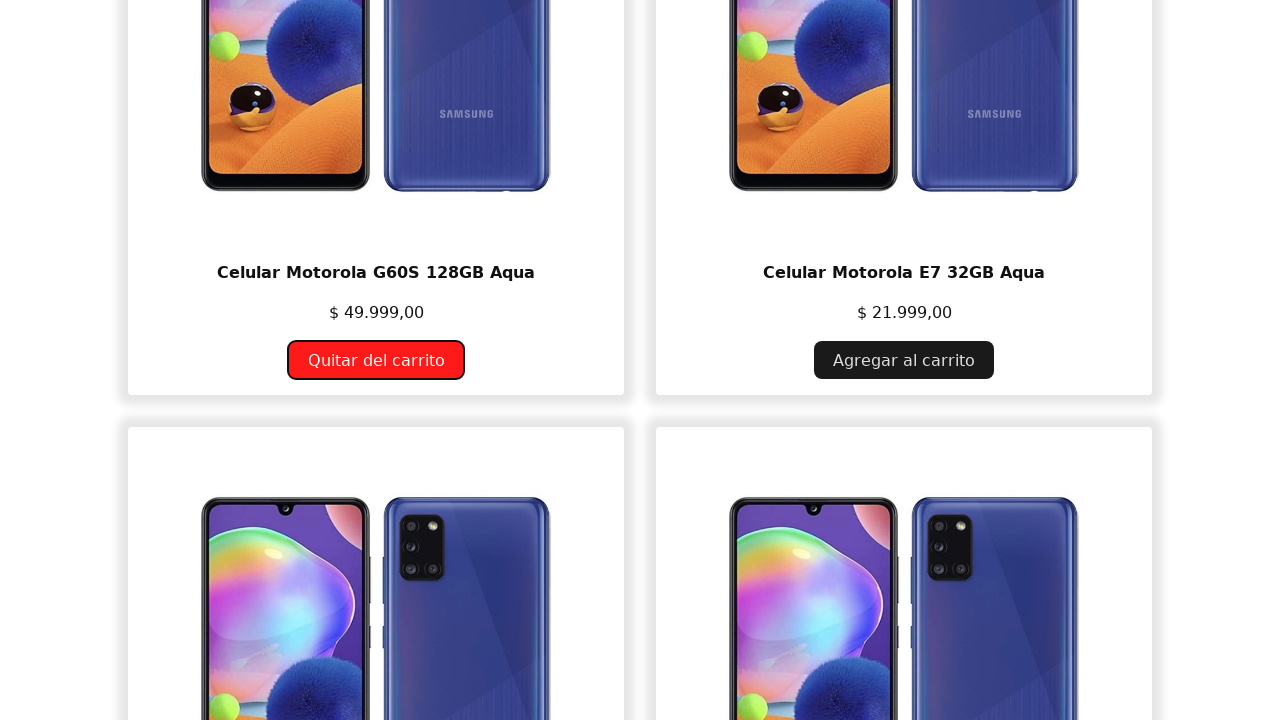

Clicked cart link to view cart contents at (920, 46) on internal:role=link[name="Carrito (3)"i]
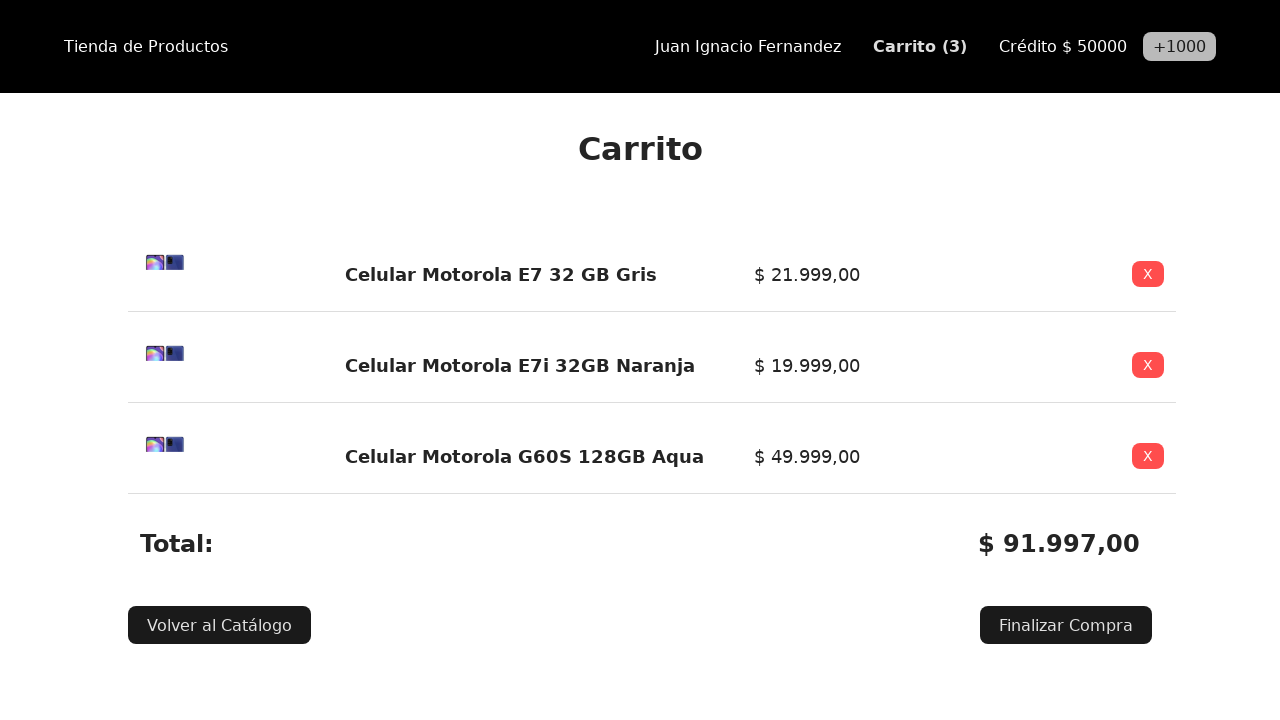

Verified available credit of $50000 is displayed
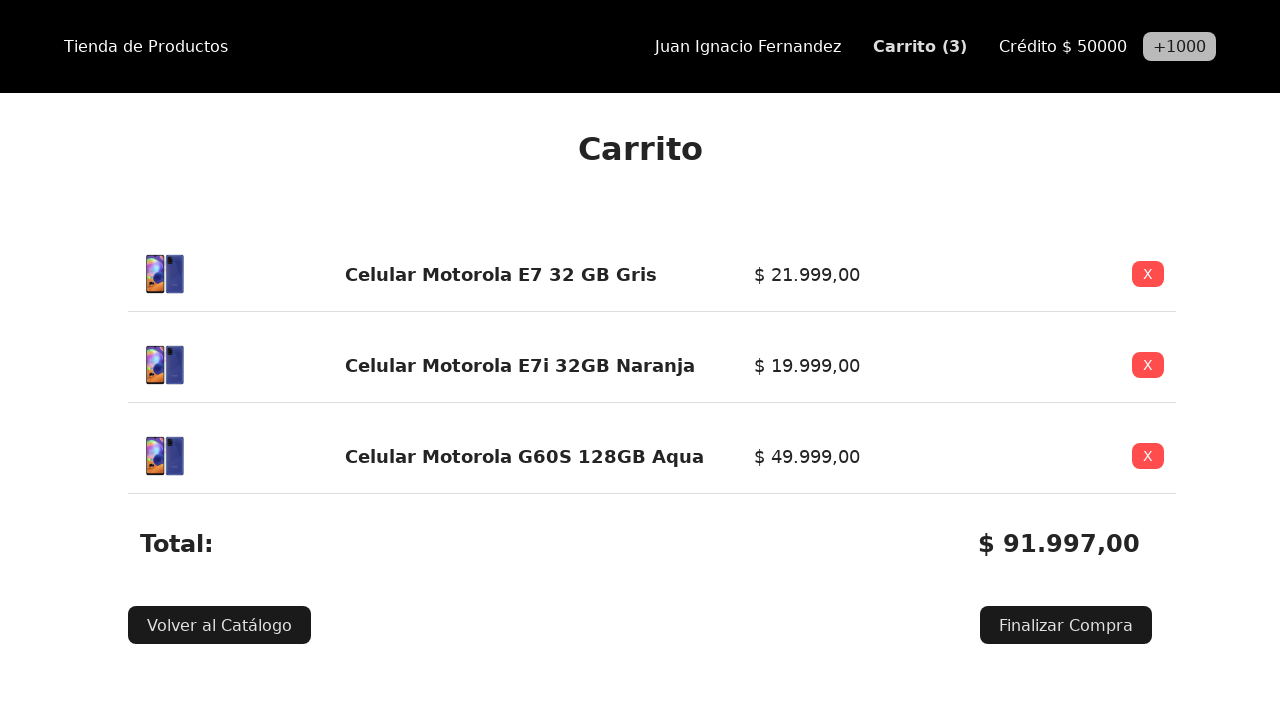

Verified cart total of $91.997,00 is displayed
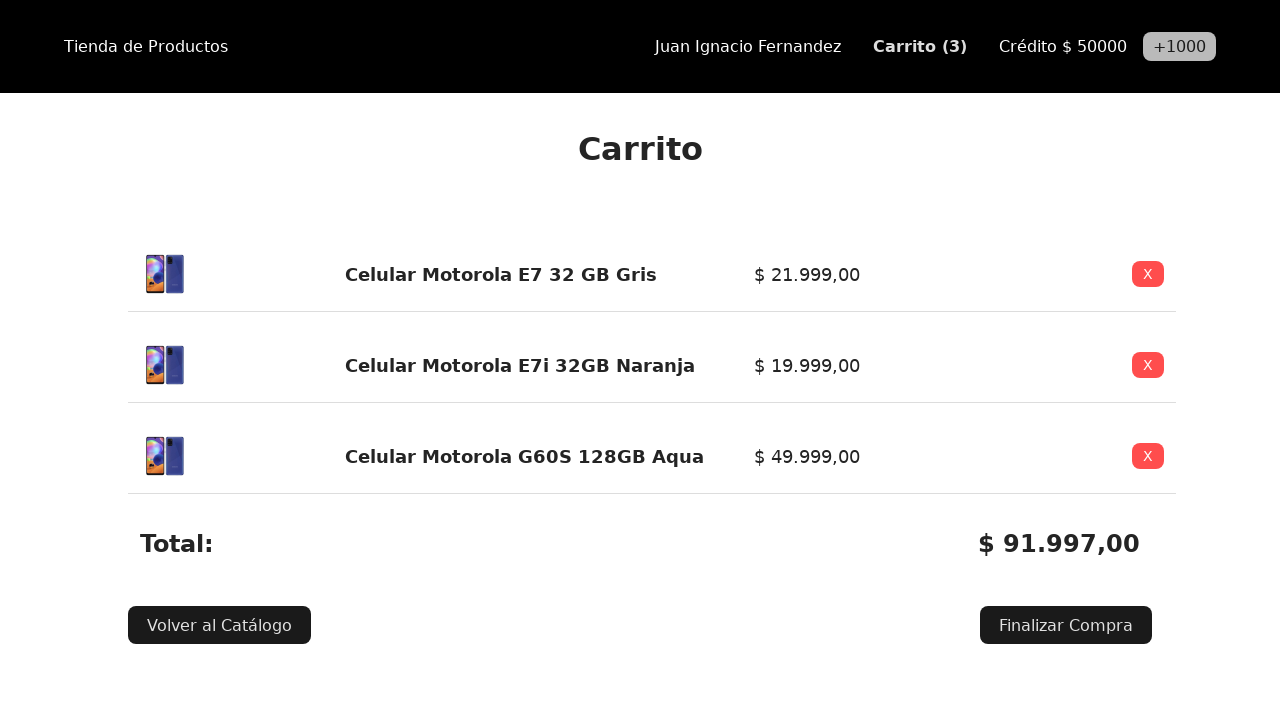

Clicked 'Finalizar Compra' button to attempt purchase at (1066, 625) on internal:role=button[name="Finalizar Compra"i]
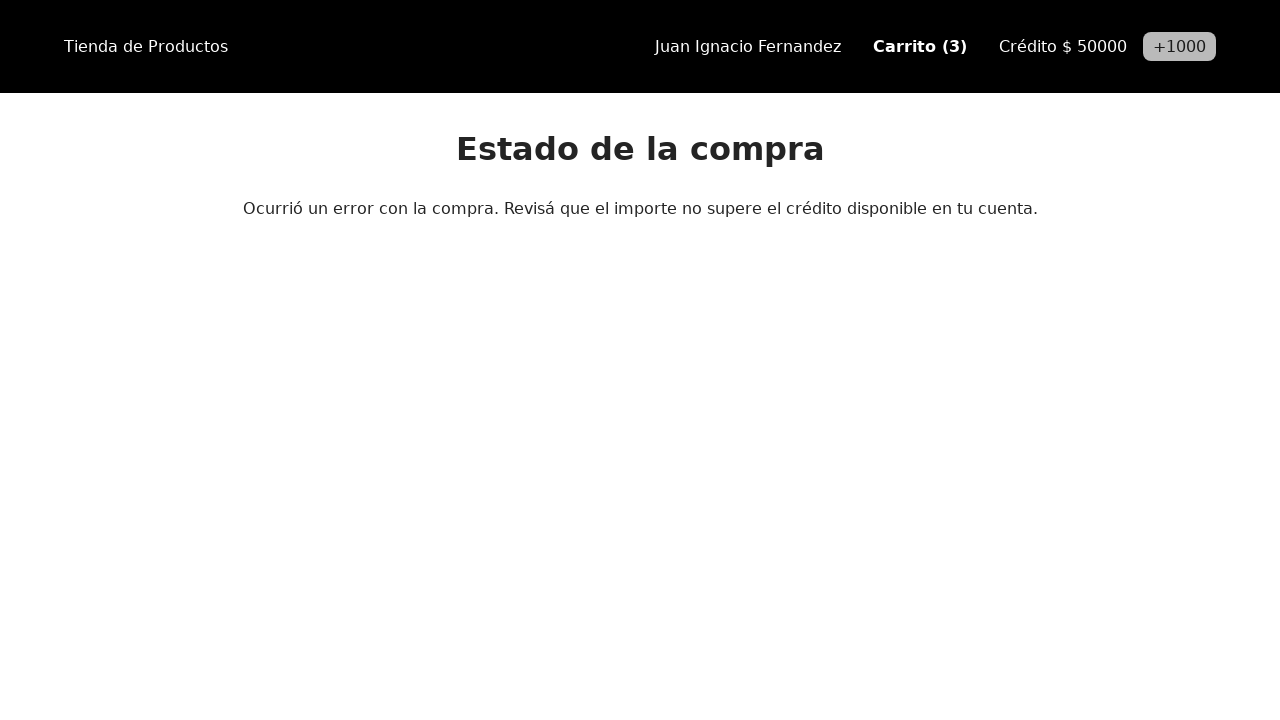

Error message displayed: purchase exceeds available credit
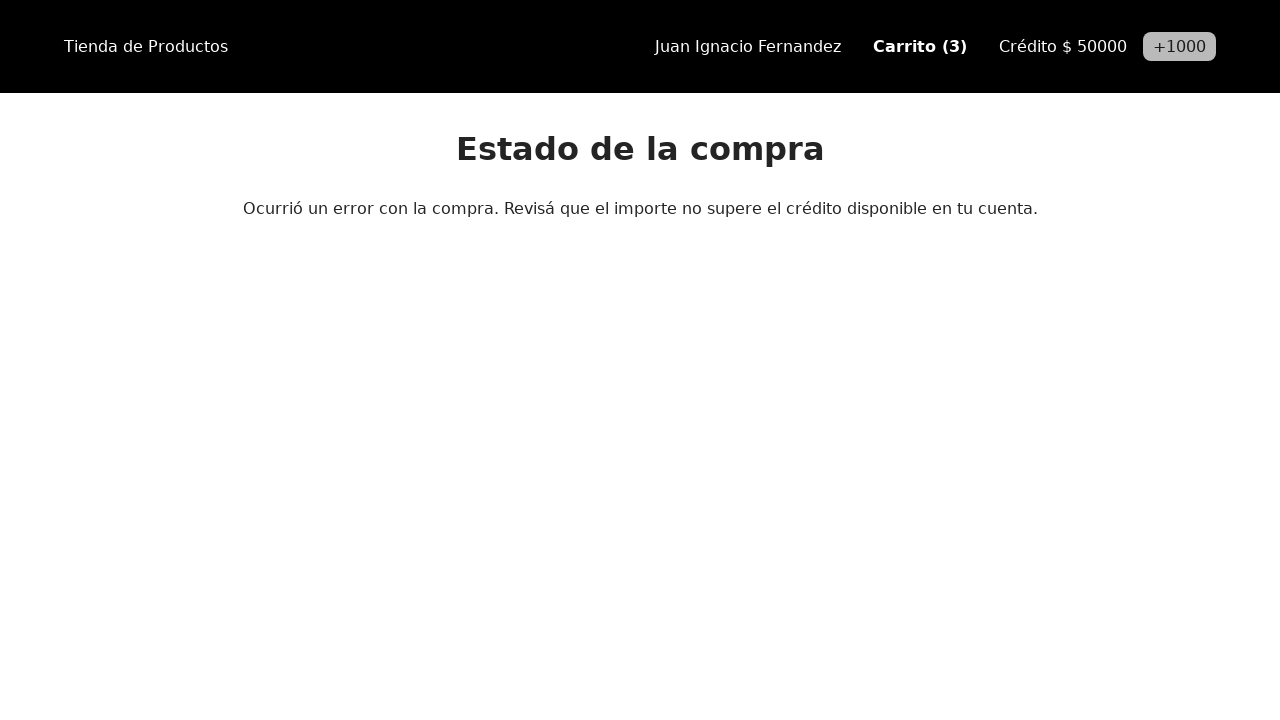

Cart link still shows 3 items after purchase failure
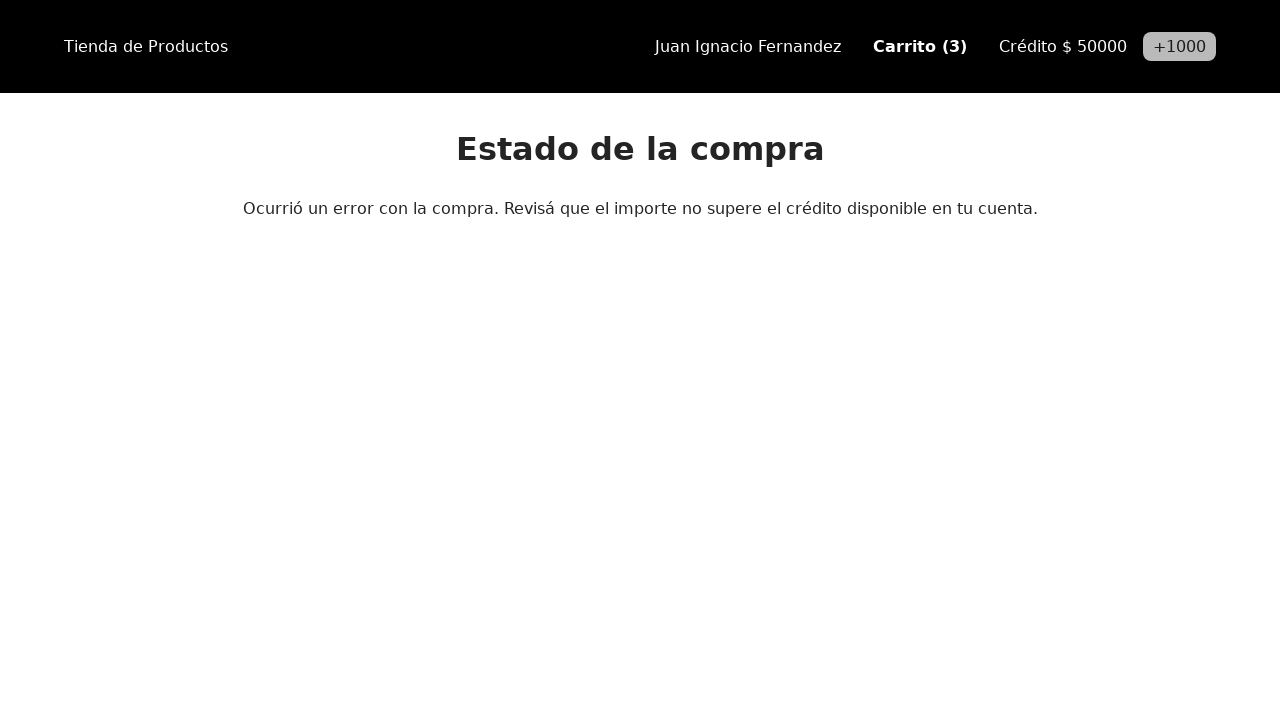

Clicked cart link to return to cart at (920, 46) on internal:role=link[name="Carrito (3)"i]
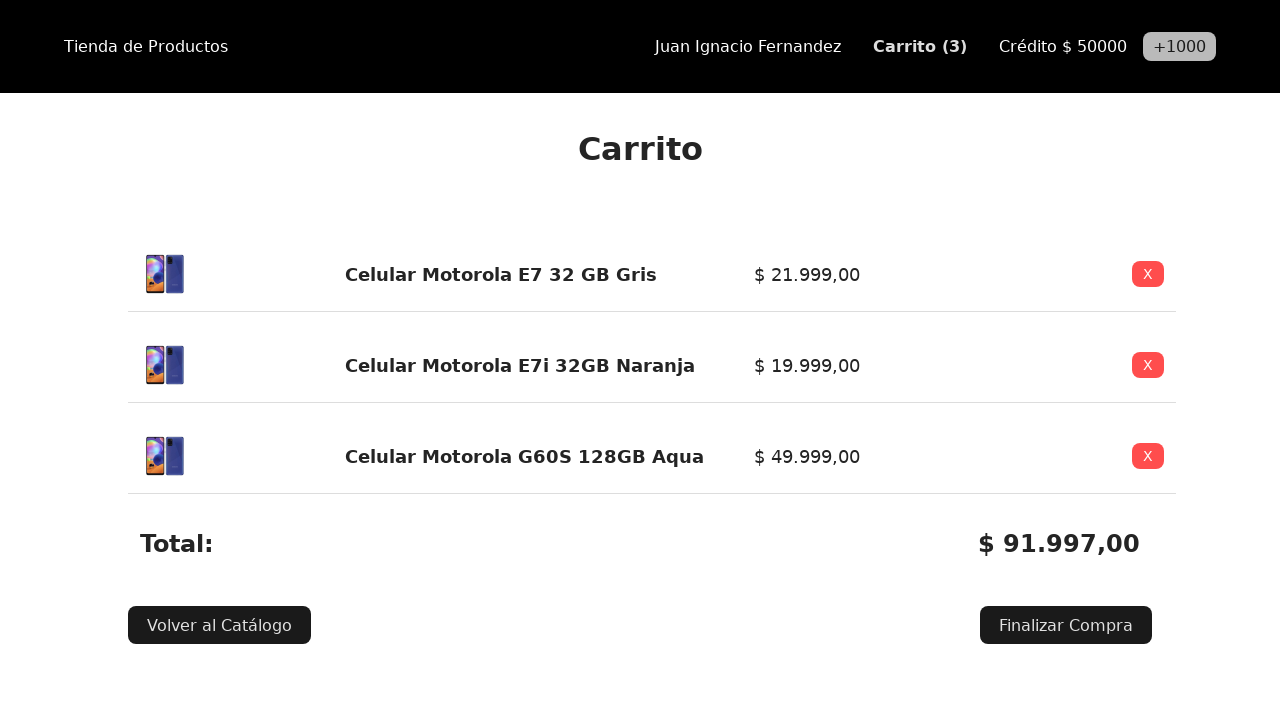

Clicked remove button to delete third item from cart at (1148, 456) on internal:role=button[name="X"i] >> nth=2
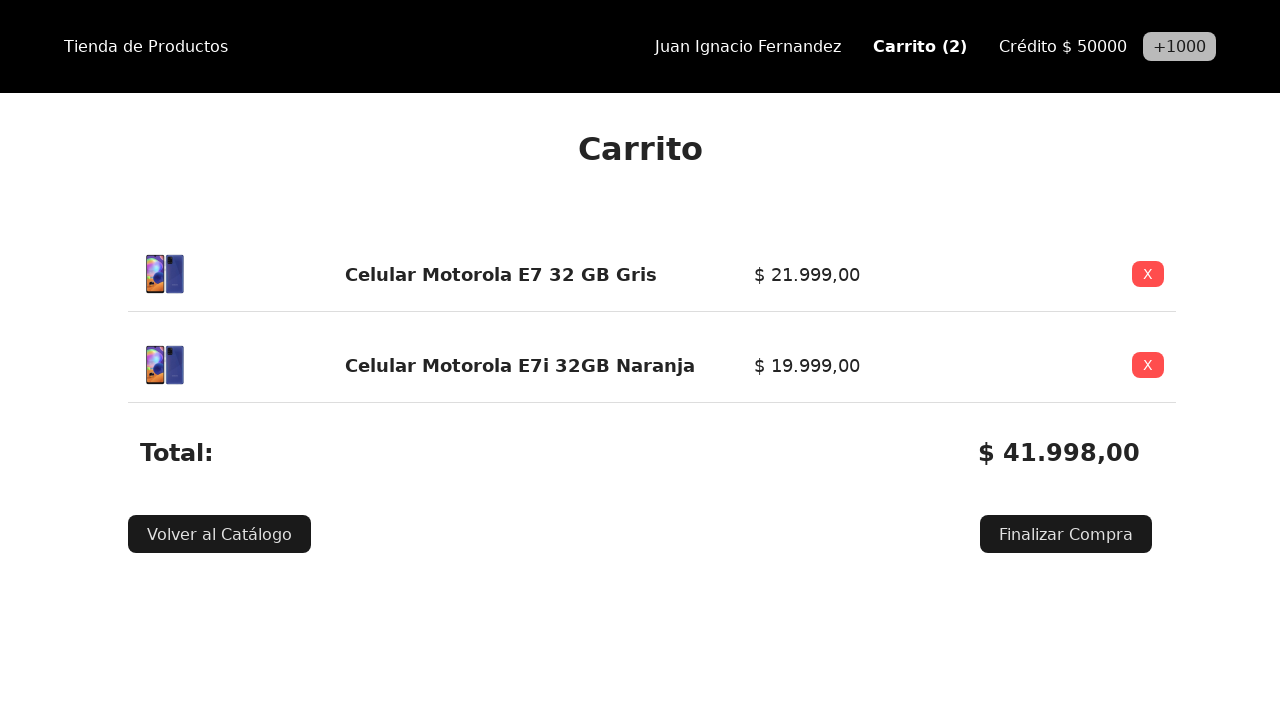

Cart updated to show 2 items after removing one
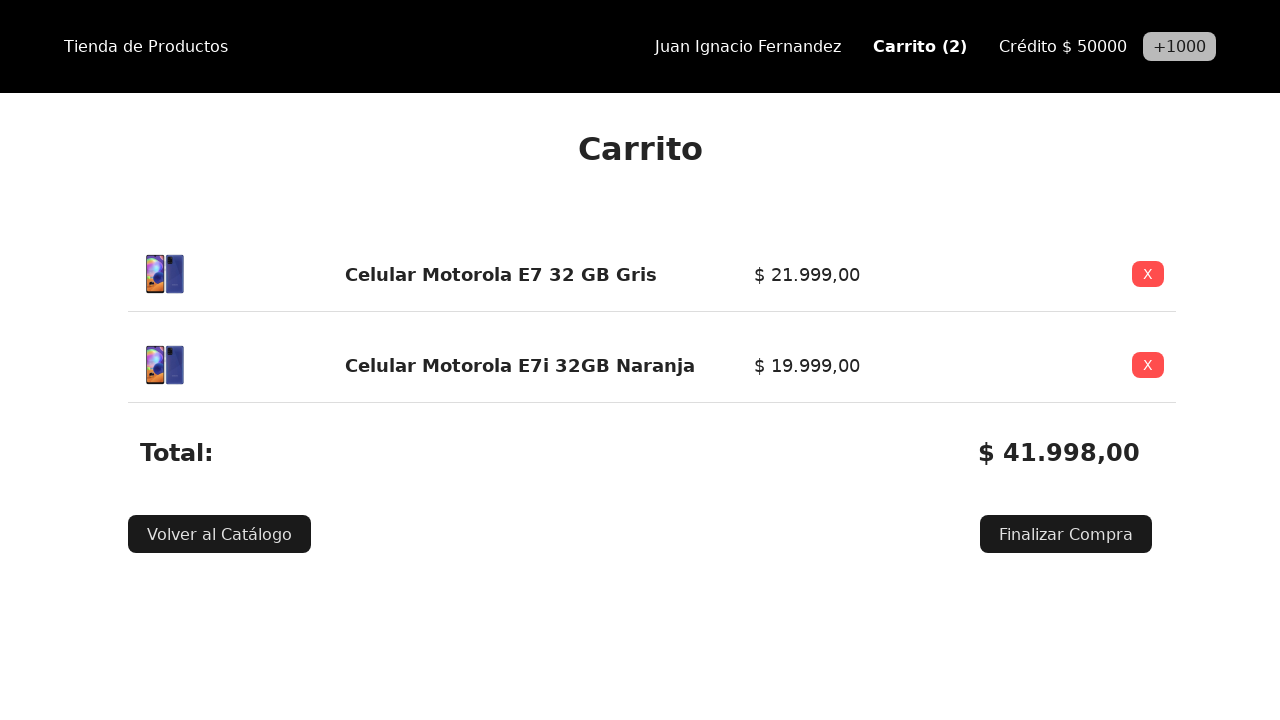

Verified available credit remains $50000
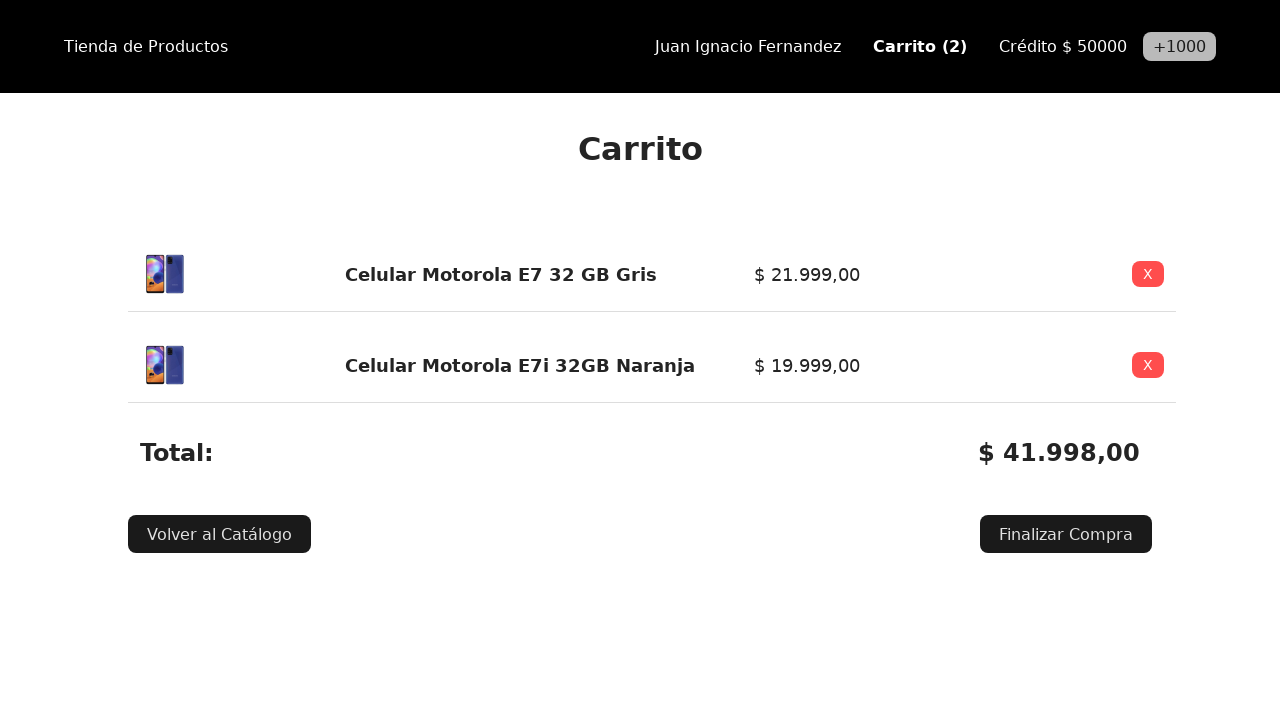

Verified new cart total of $41.998,00 is displayed
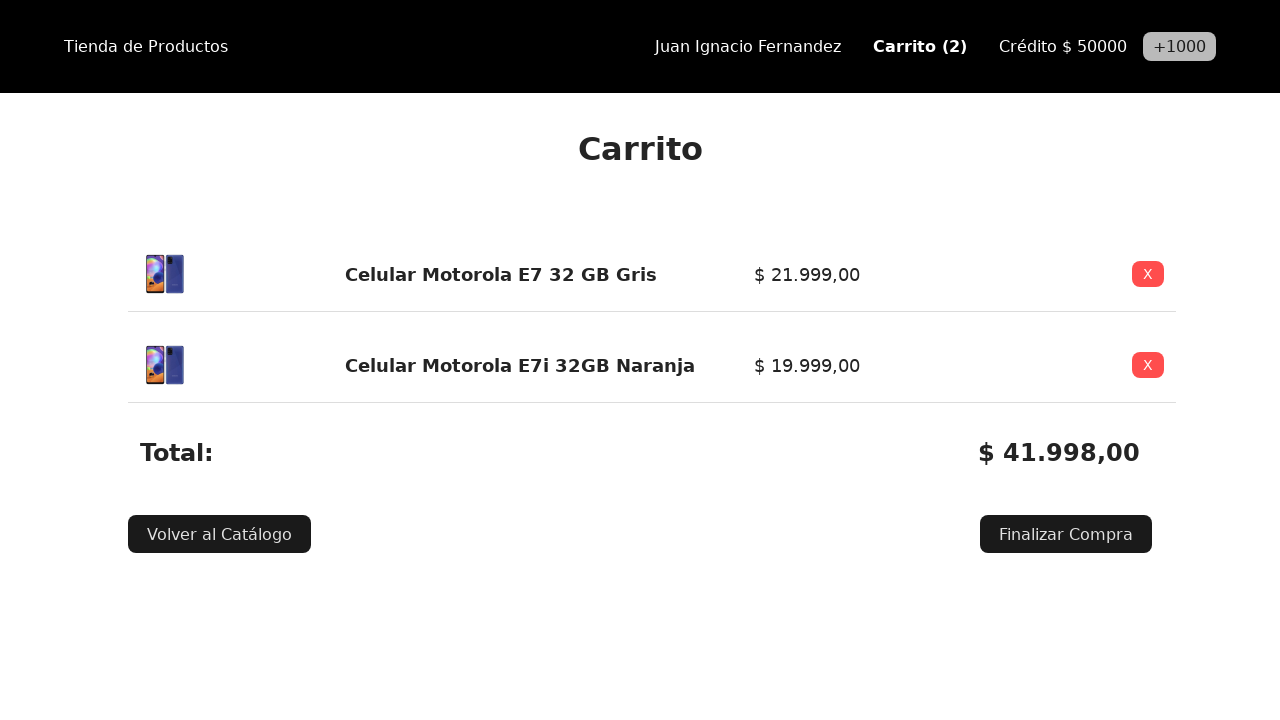

Clicked 'Finalizar Compra' button to complete purchase at (1066, 534) on internal:role=button[name="Finalizar Compra"i]
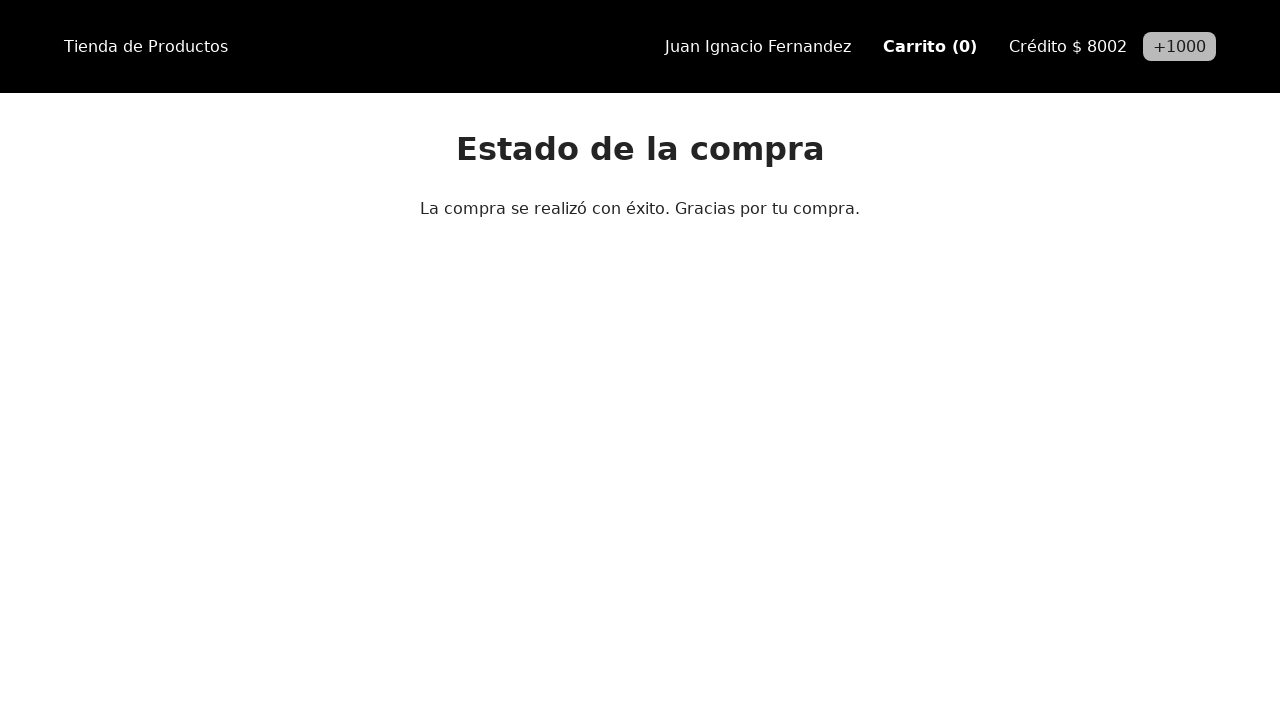

Verified credit was deducted and new balance is $8002
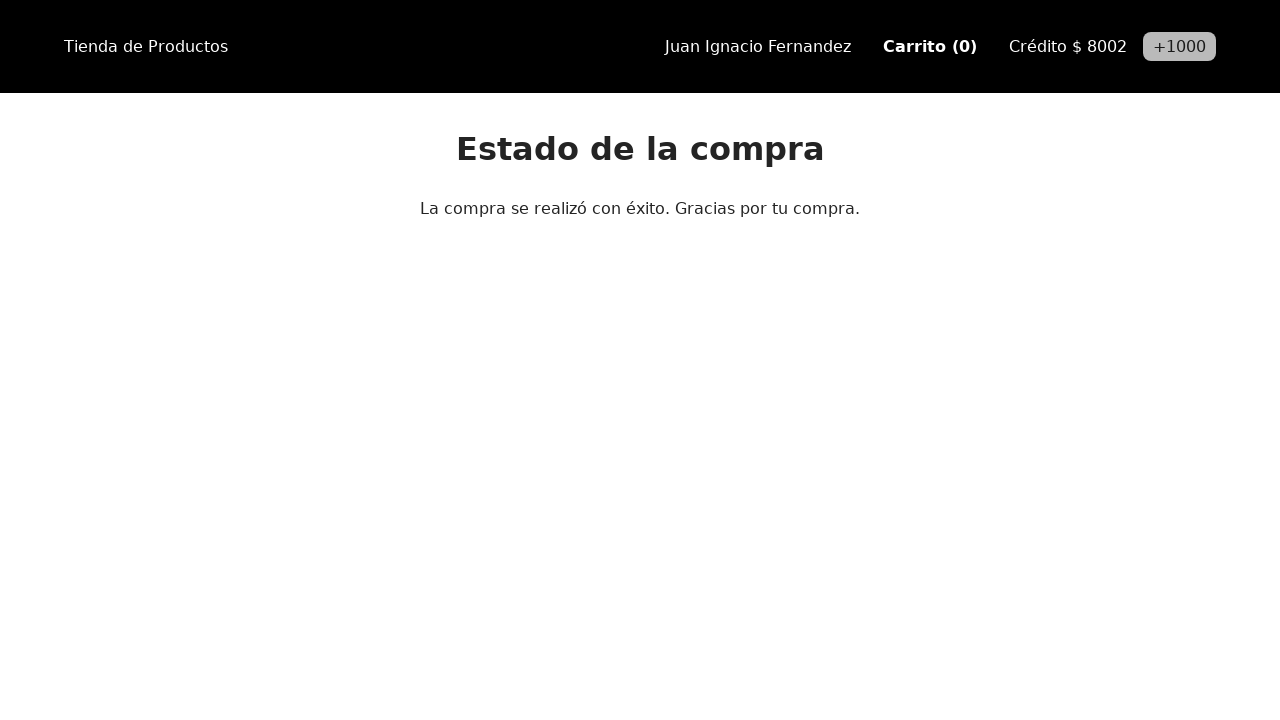

Verified success message: 'La compra se realizó con éxito'
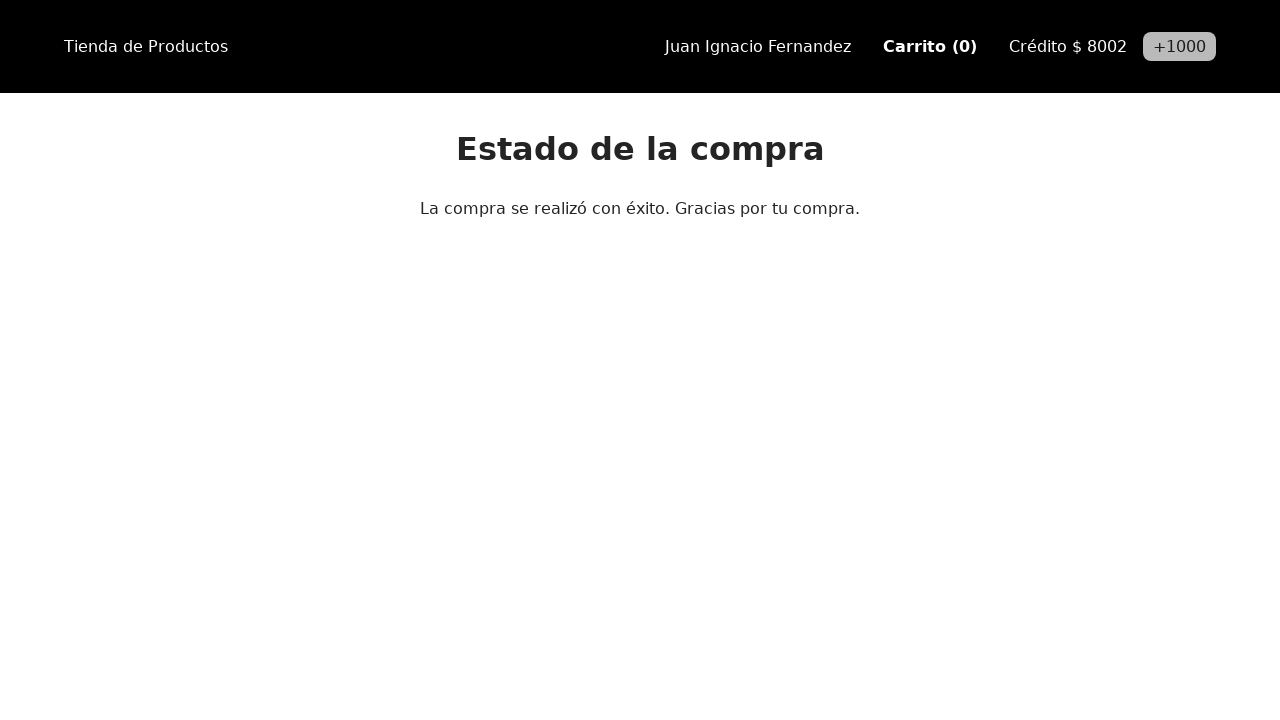

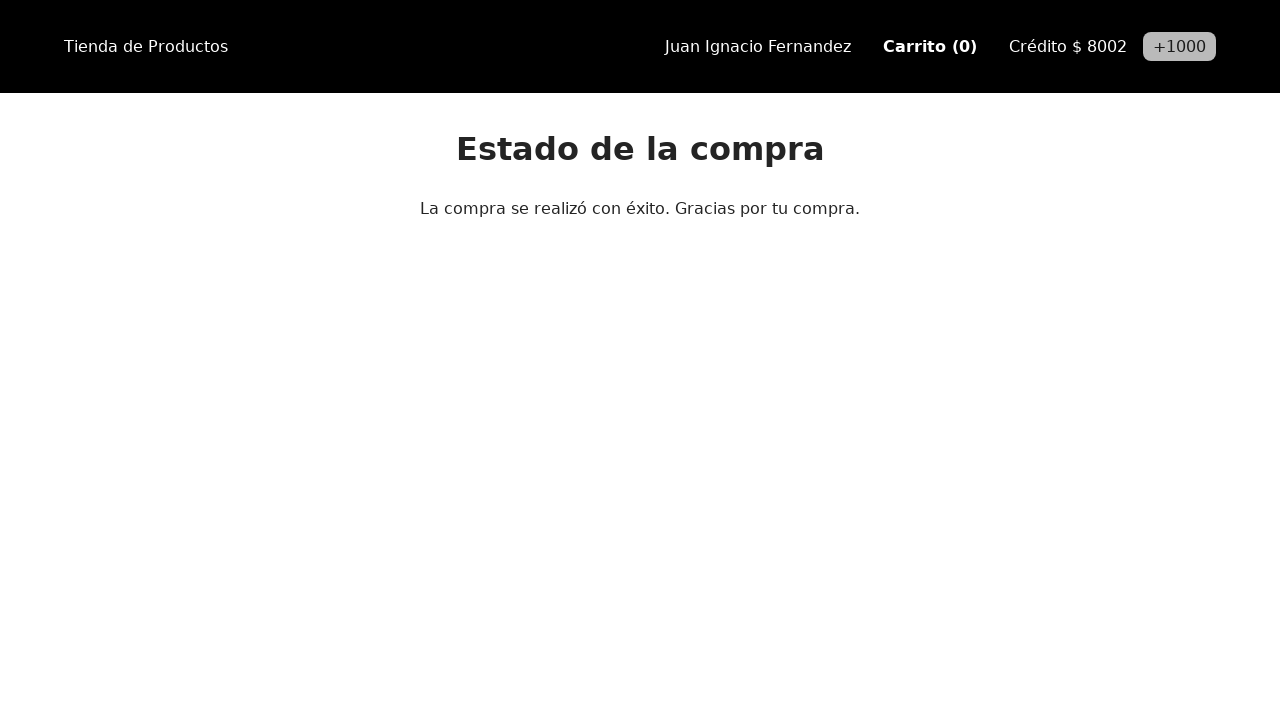